Tests email field validation by entering an invalid email format and submitting the form to verify error styling

Starting URL: https://demoqa.com/text-box

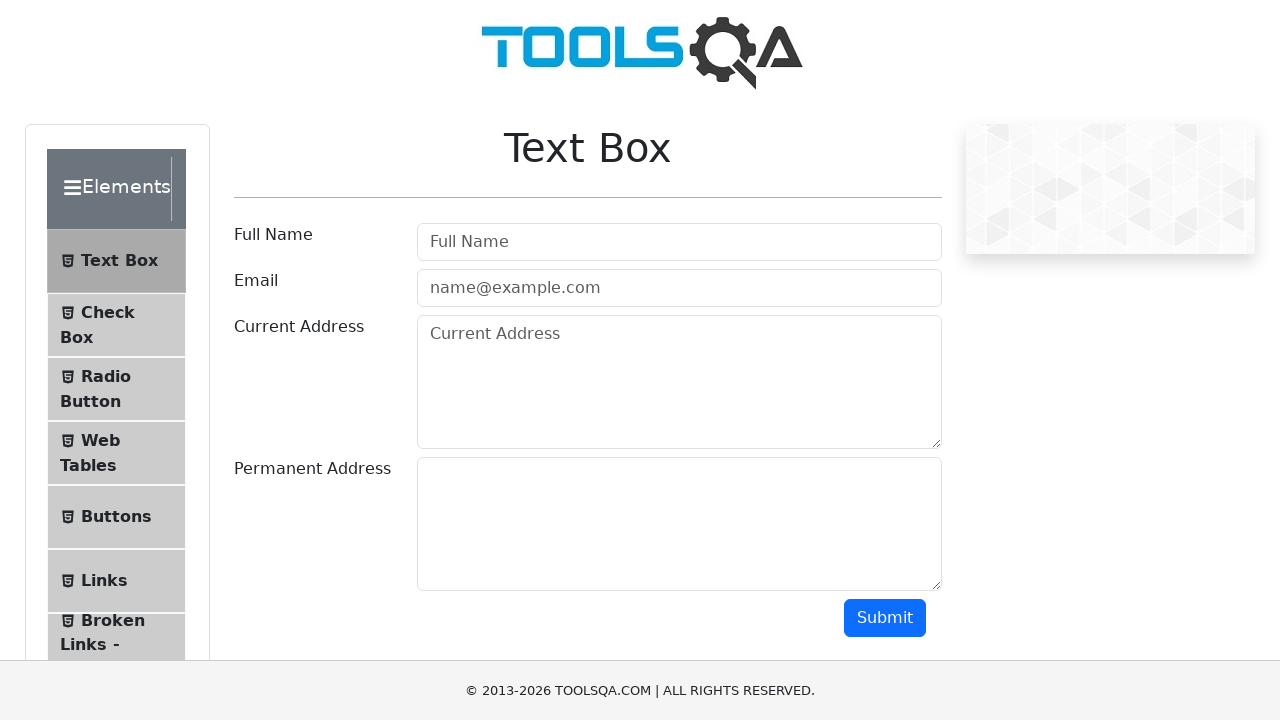

Filled email field with invalid email format 'negativetest' on #userEmail
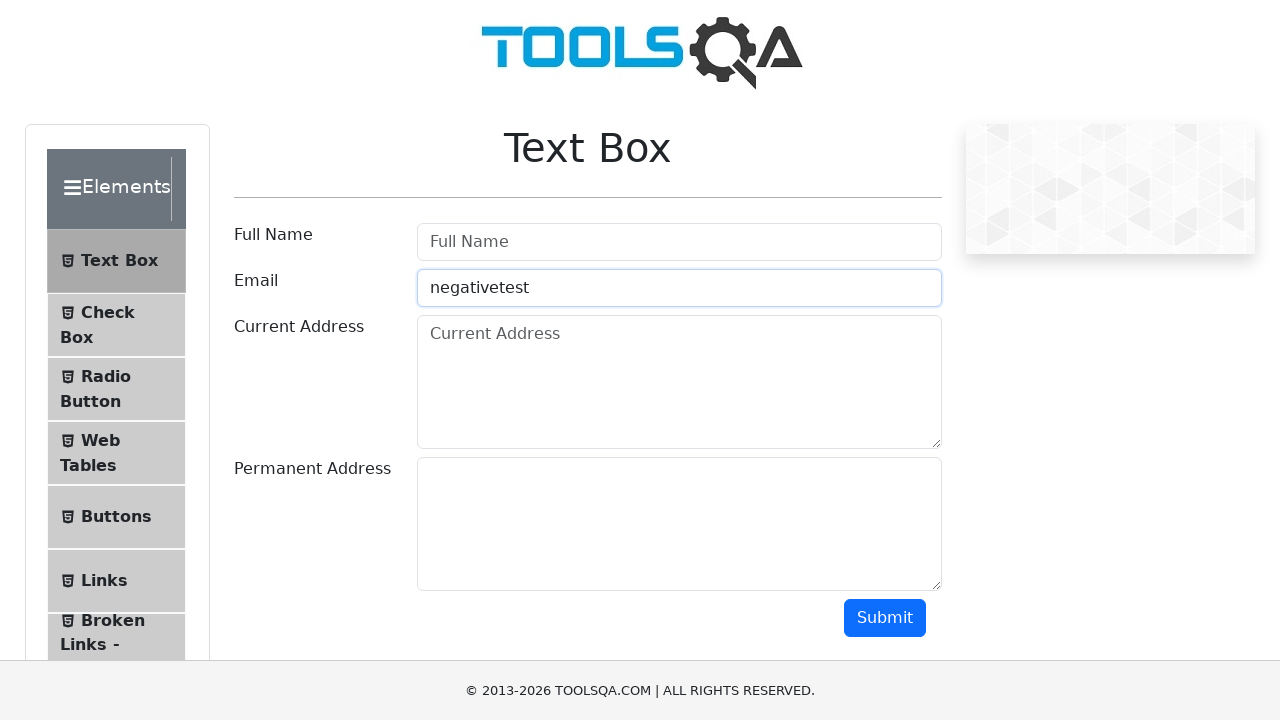

Scrolled down 500px to view submit button
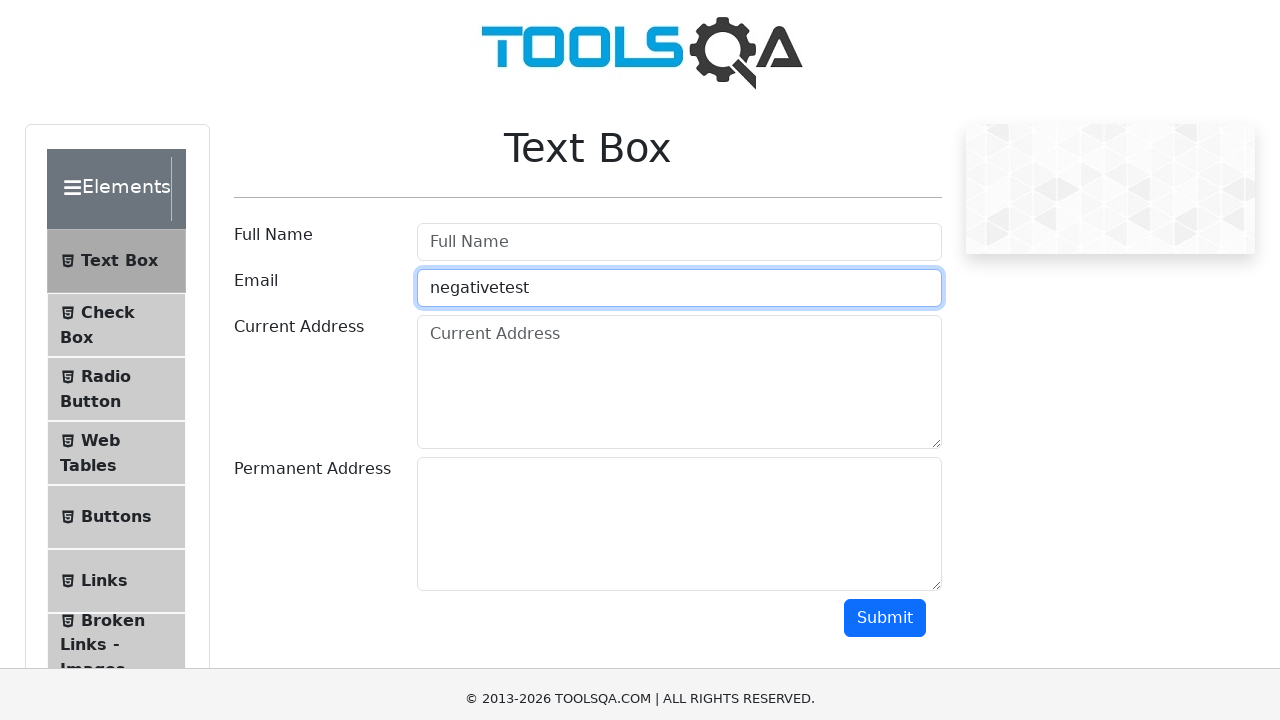

Clicked submit button to submit form with invalid email at (885, 118) on #submit
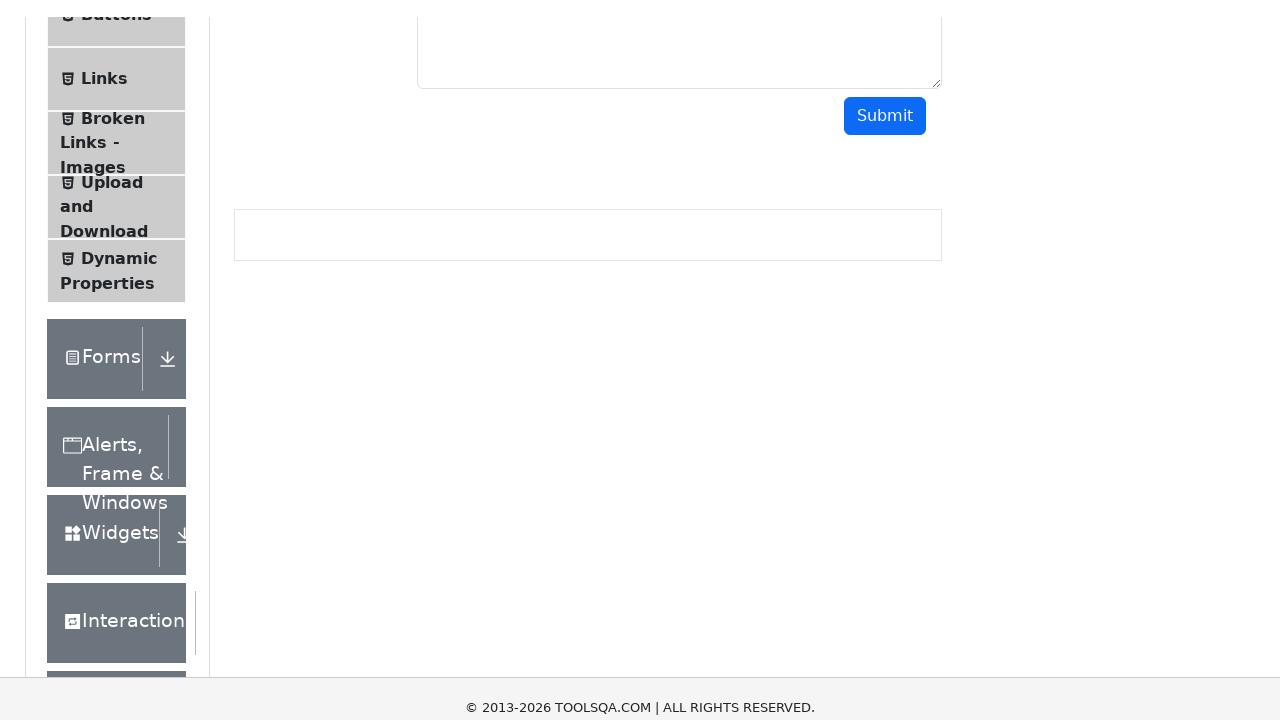

Waited 500ms for validation error styling to appear
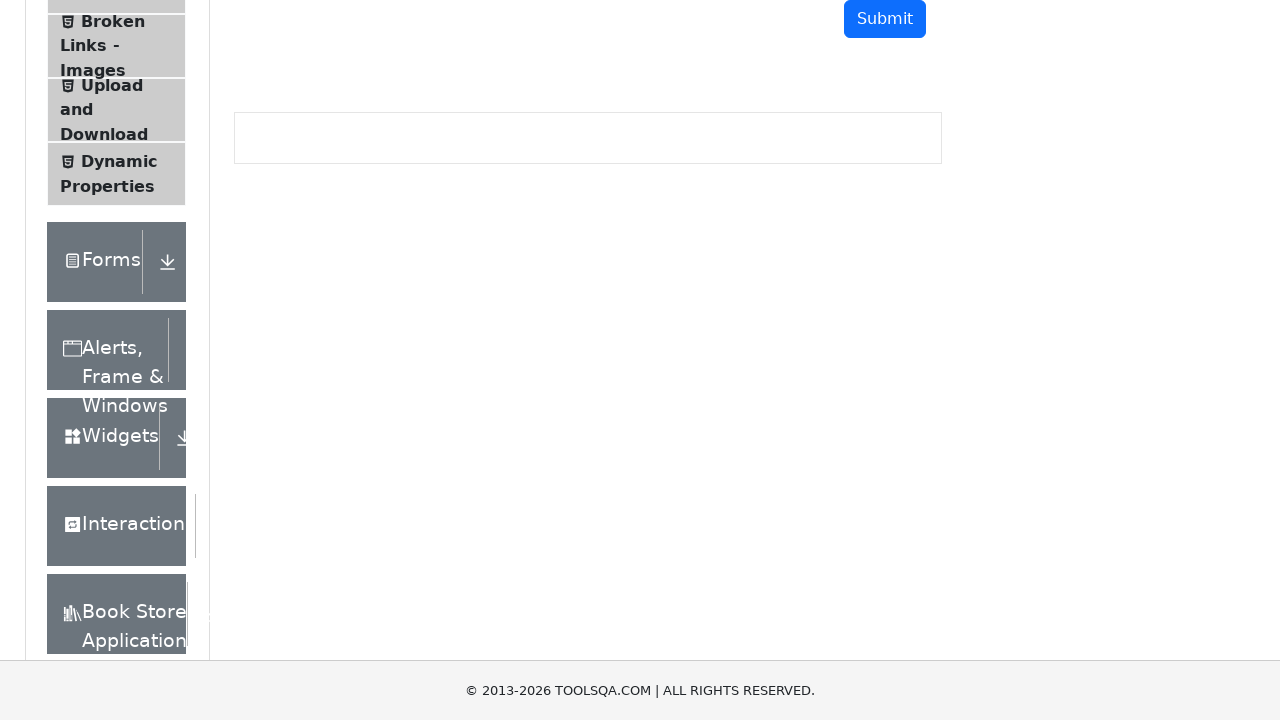

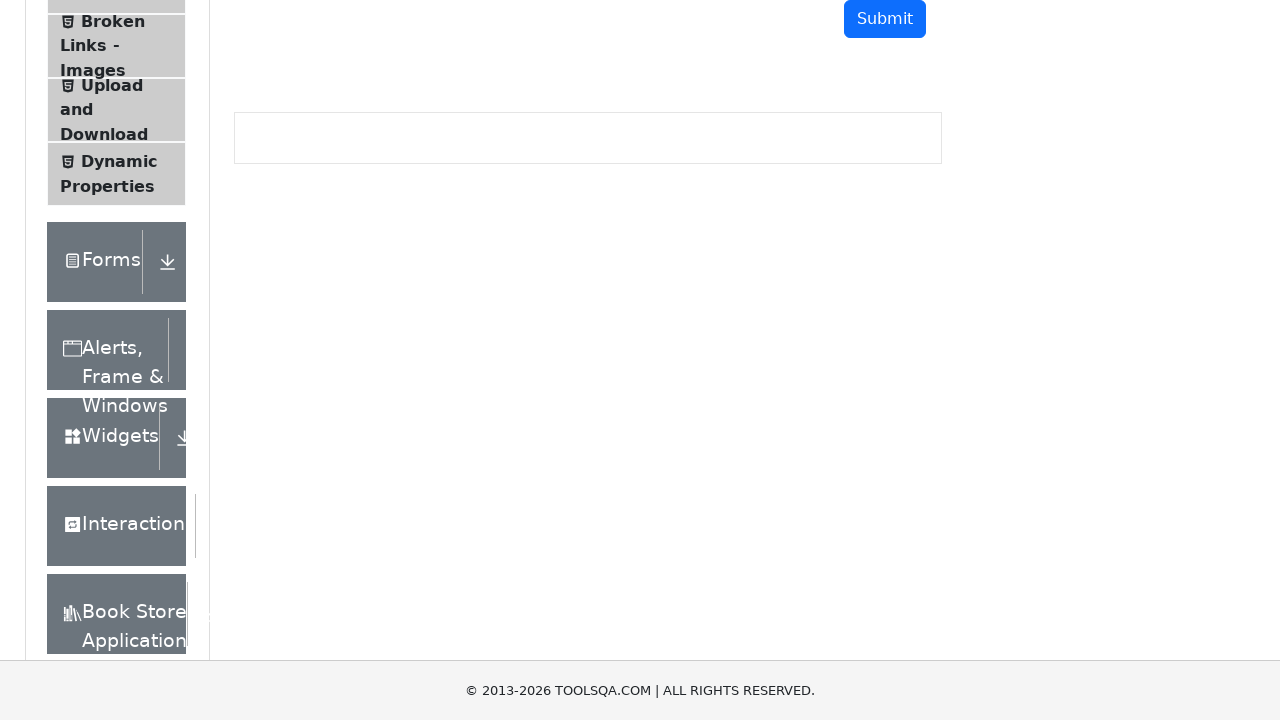